Tests the jQuery UI Selectable widget by switching to the demo iframe and clicking on selectable list items (Item 1 and Item 2).

Starting URL: https://jqueryui.com/selectable

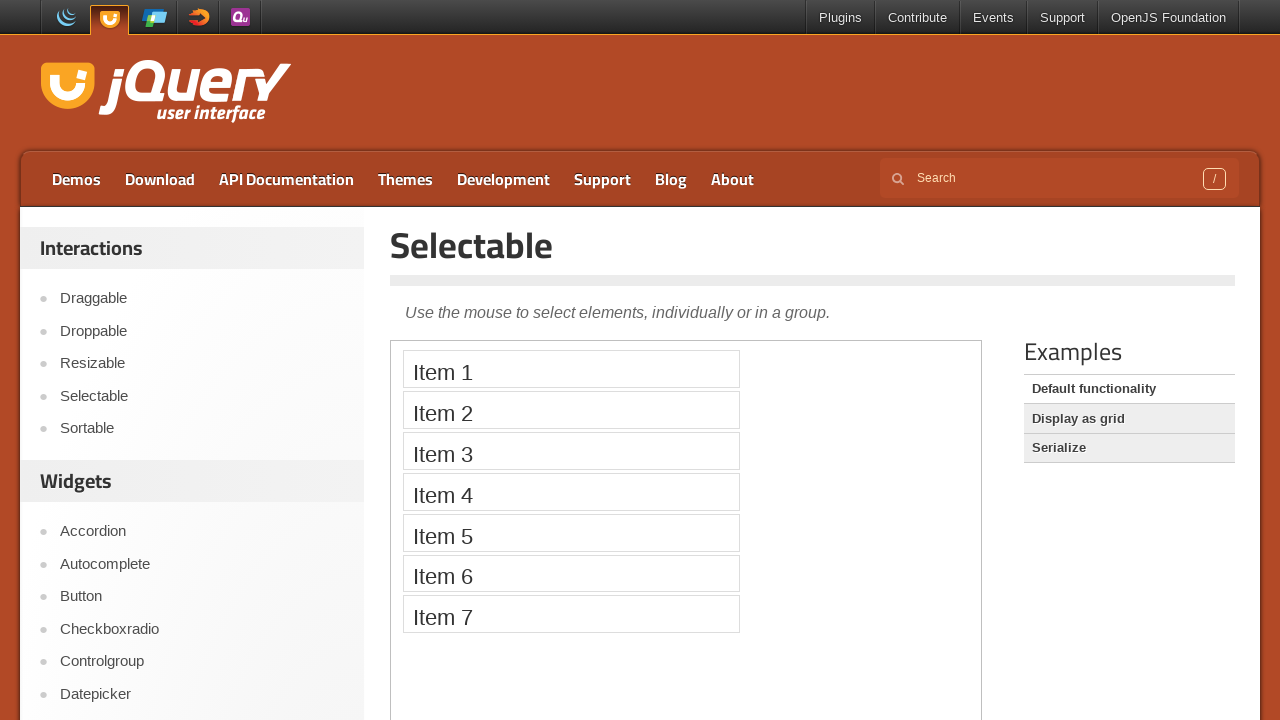

Located the demo iframe
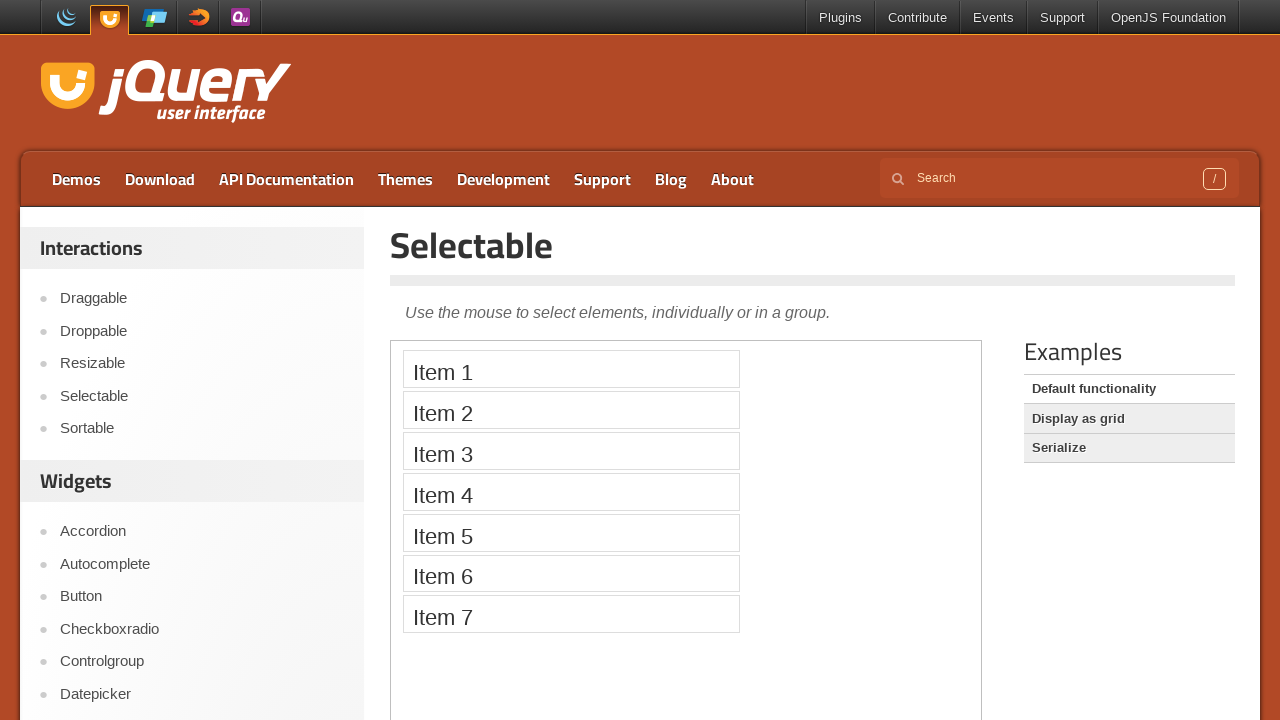

Clicked on Item 1 in the selectable list at (571, 369) on iframe >> nth=0 >> internal:control=enter-frame >> xpath=//ol/li[text()='Item 1'
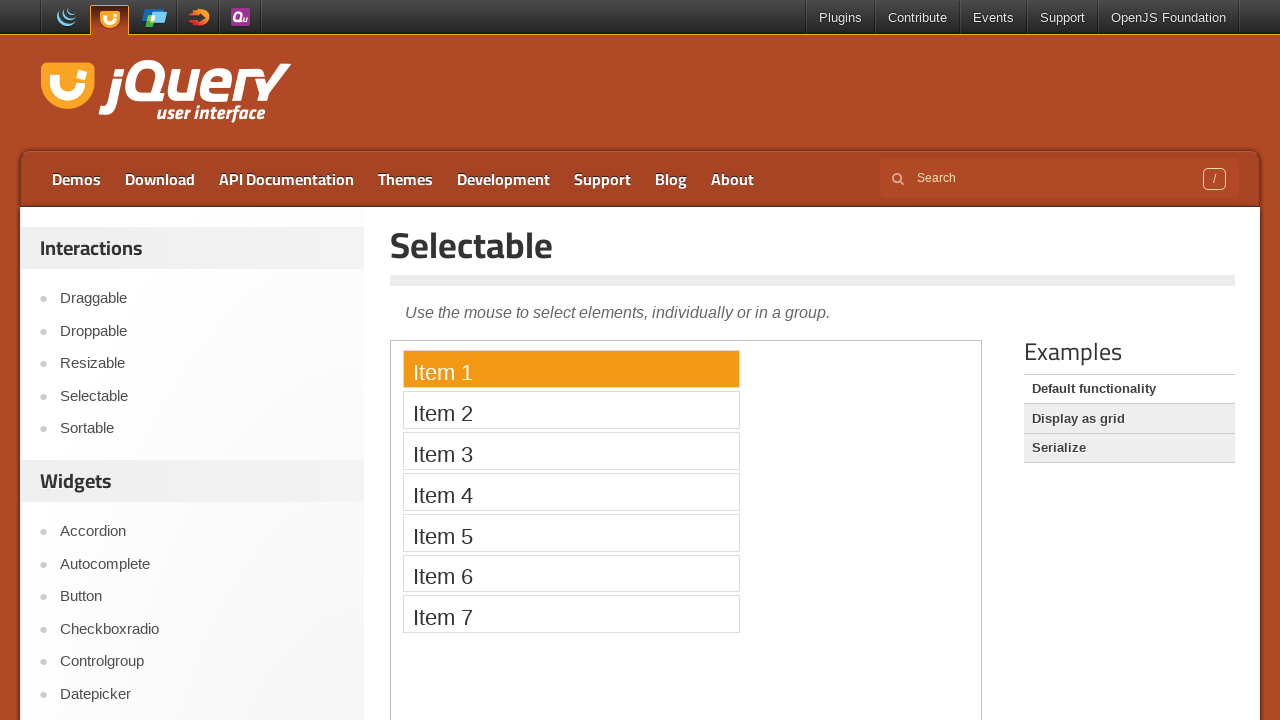

Clicked on Item 2 in the selectable list at (571, 410) on iframe >> nth=0 >> internal:control=enter-frame >> xpath=//ol/li[text()='Item 2'
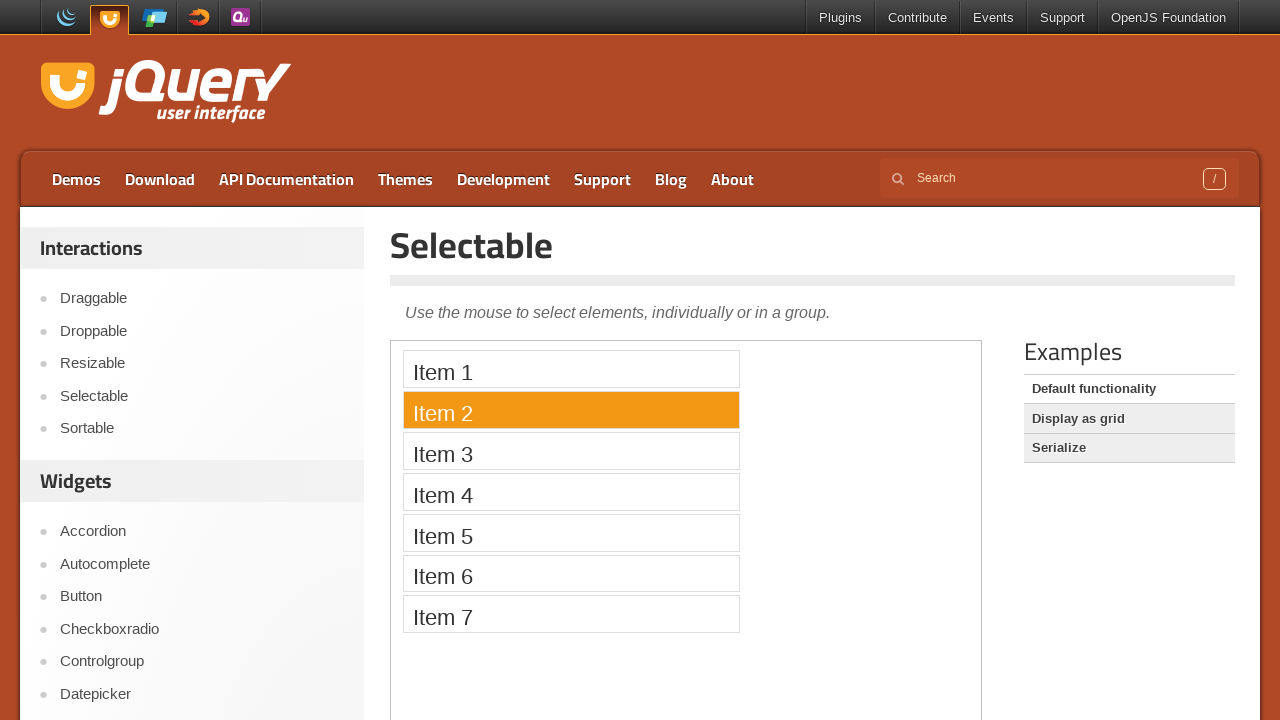

Waited 500ms to observe the selection effect
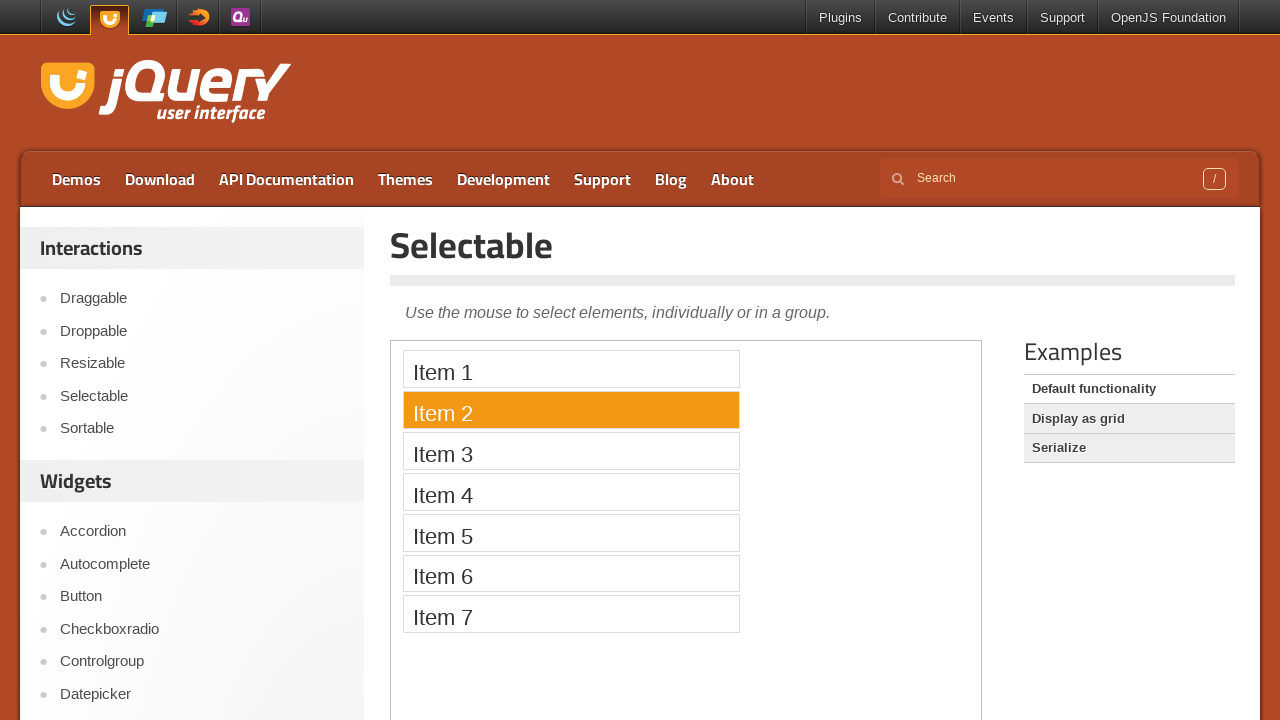

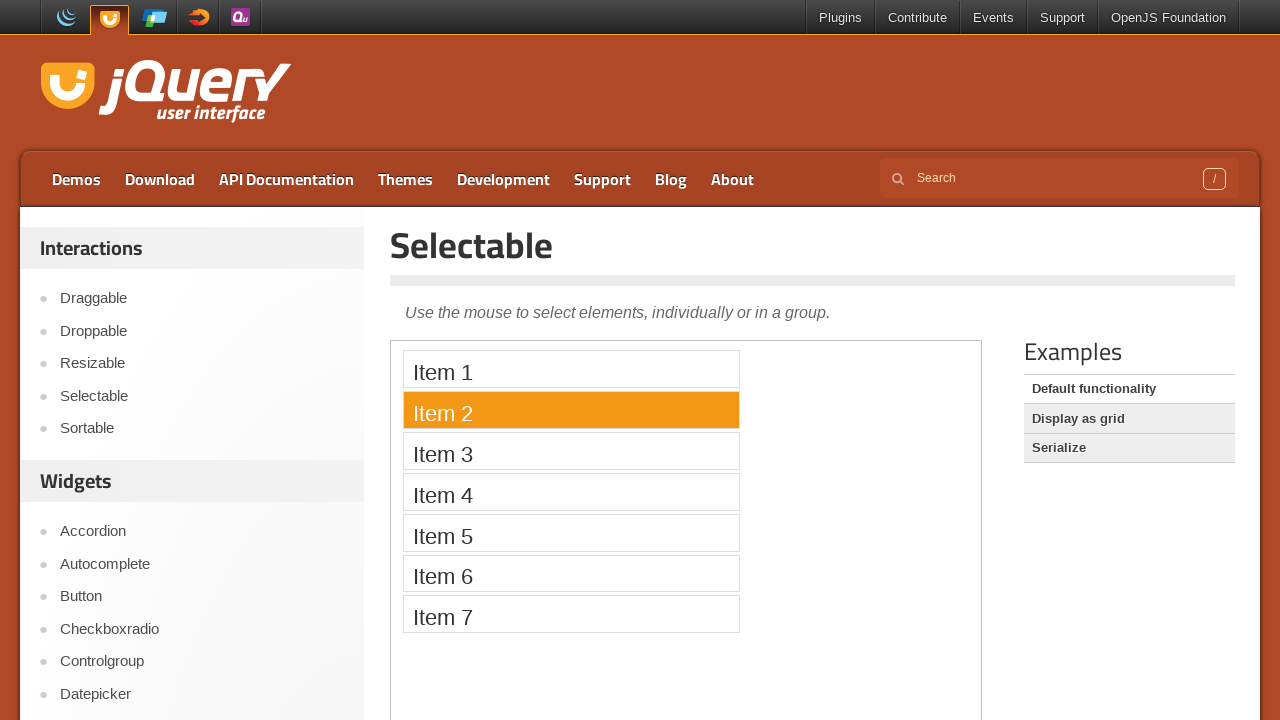